Tests simple JavaScript alert by clicking a button to trigger it and accepting the alert

Starting URL: https://the-internet.herokuapp.com/javascript_alerts

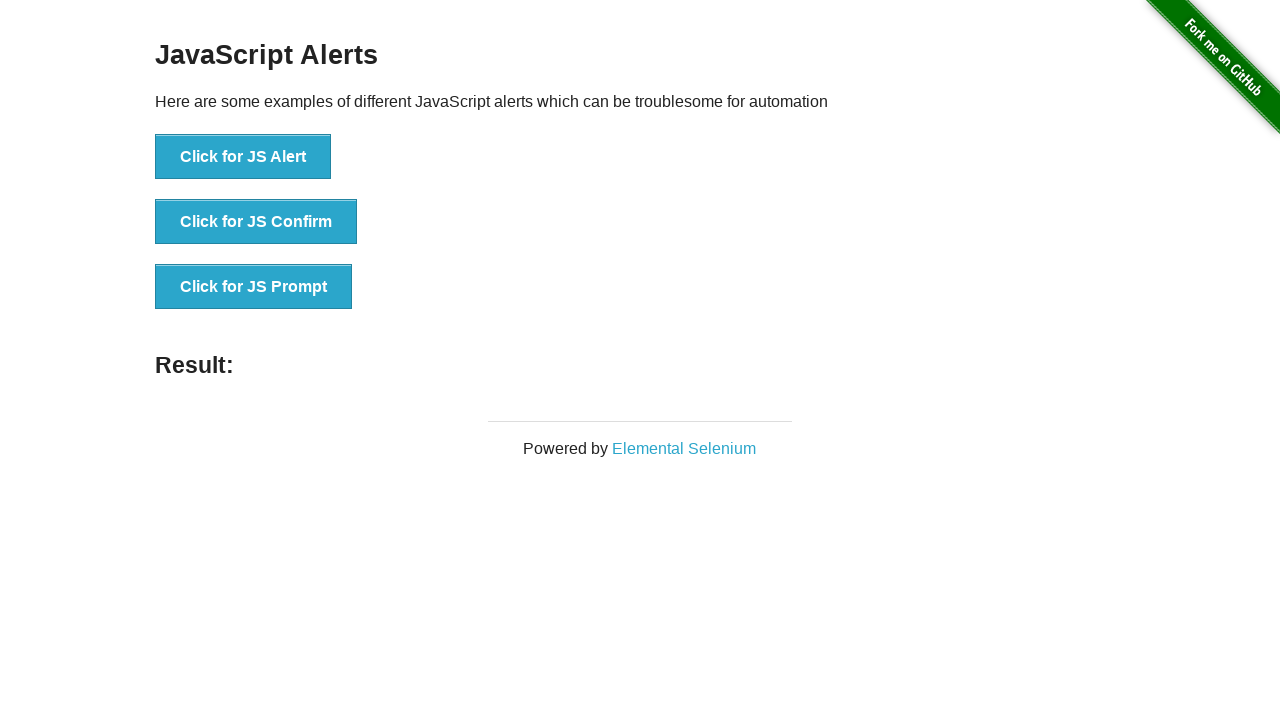

Clicked button to trigger JavaScript alert at (243, 157) on xpath=//button[normalize-space()='Click for JS Alert']
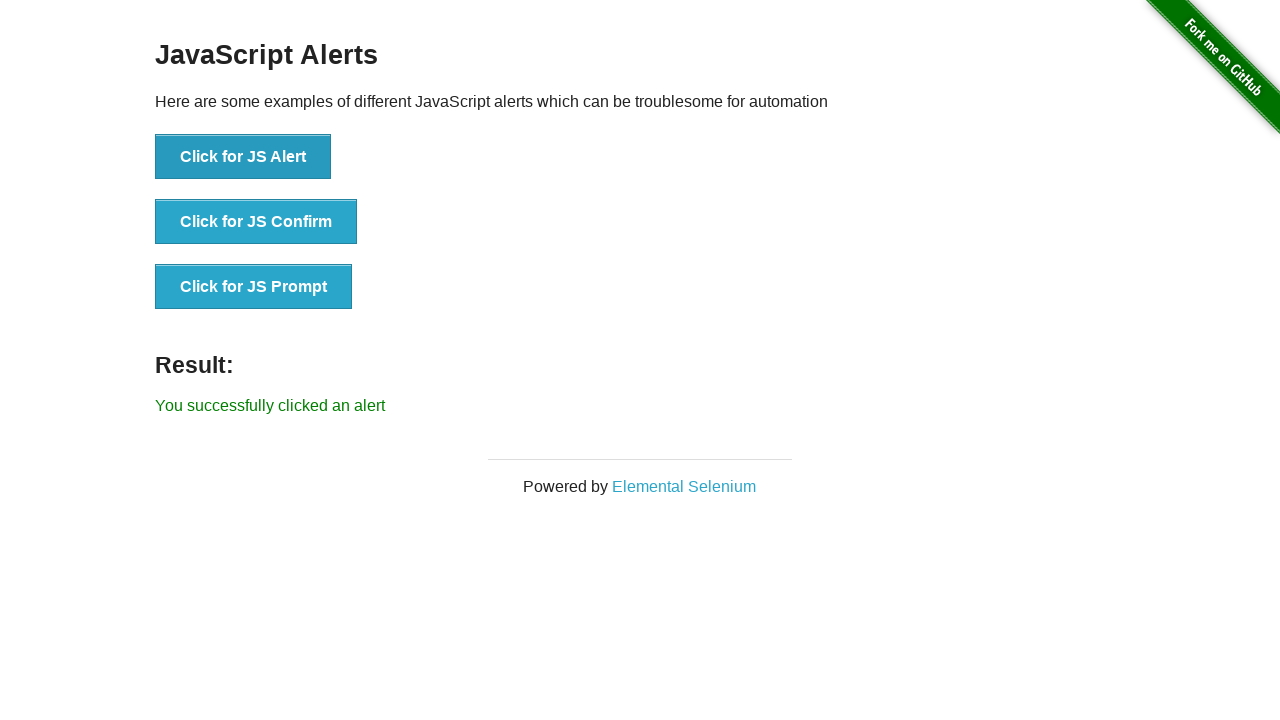

Set up dialog handler to accept alert
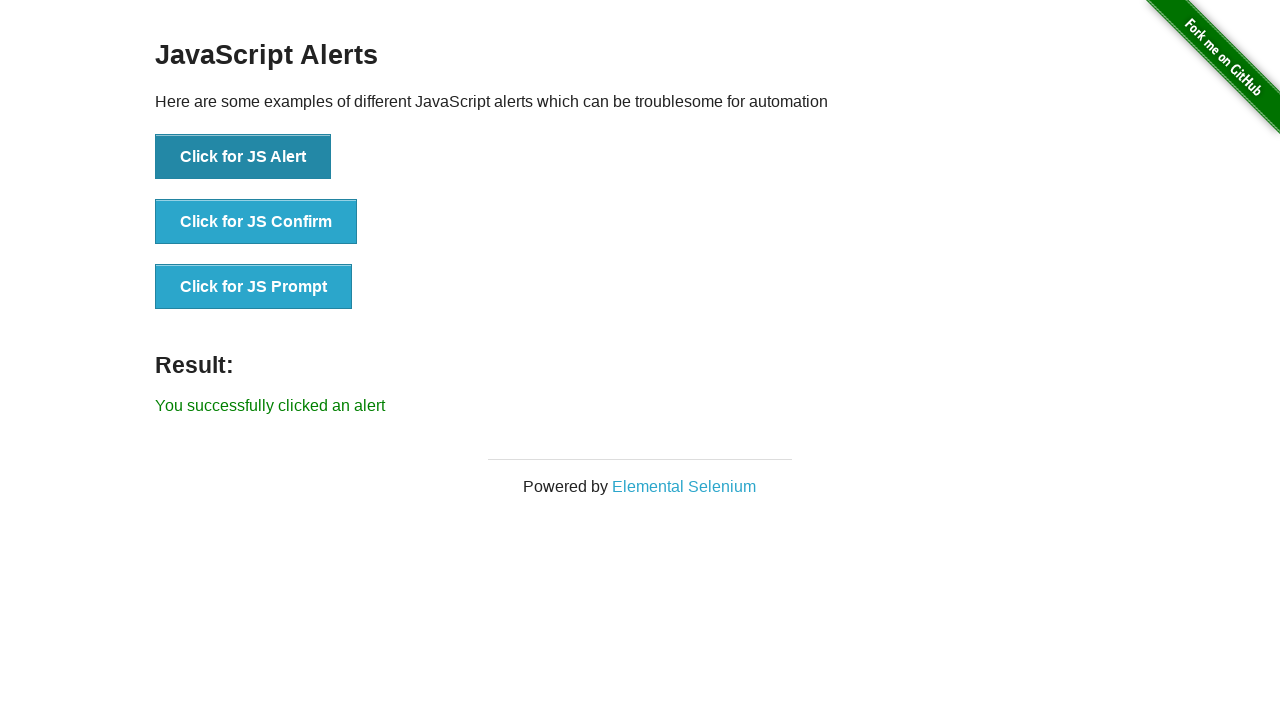

Alert was accepted and result message displayed
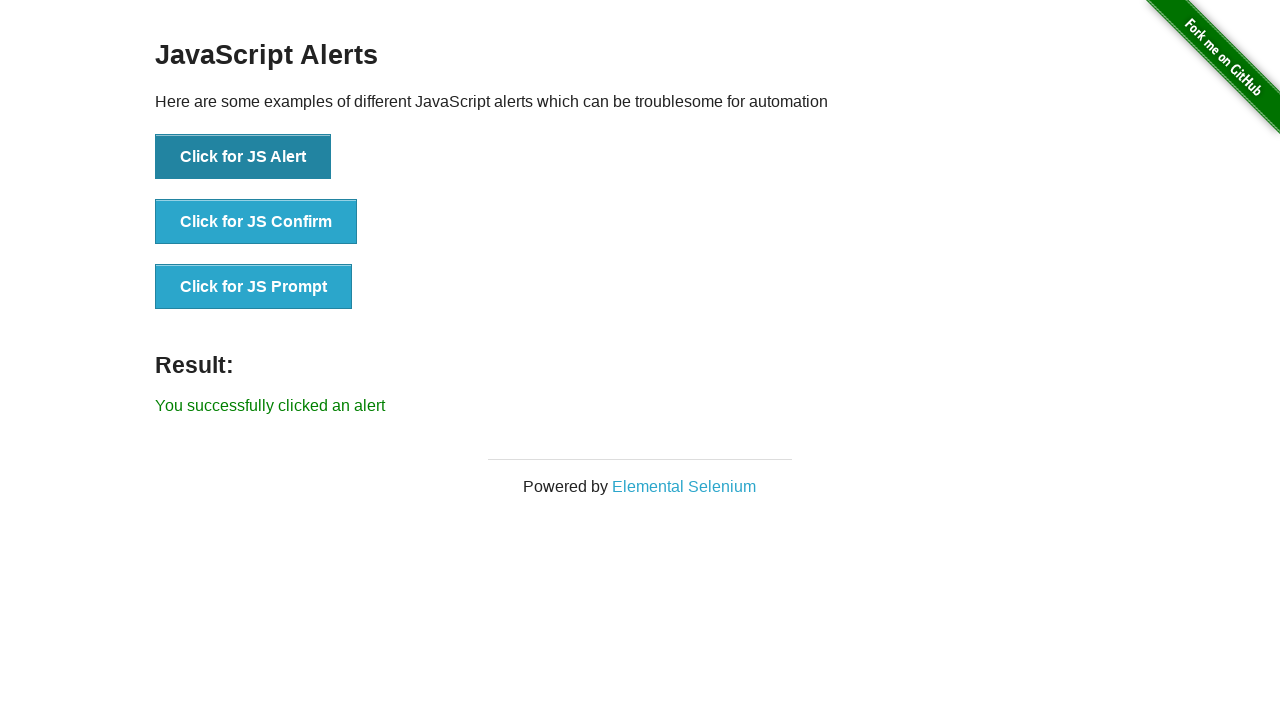

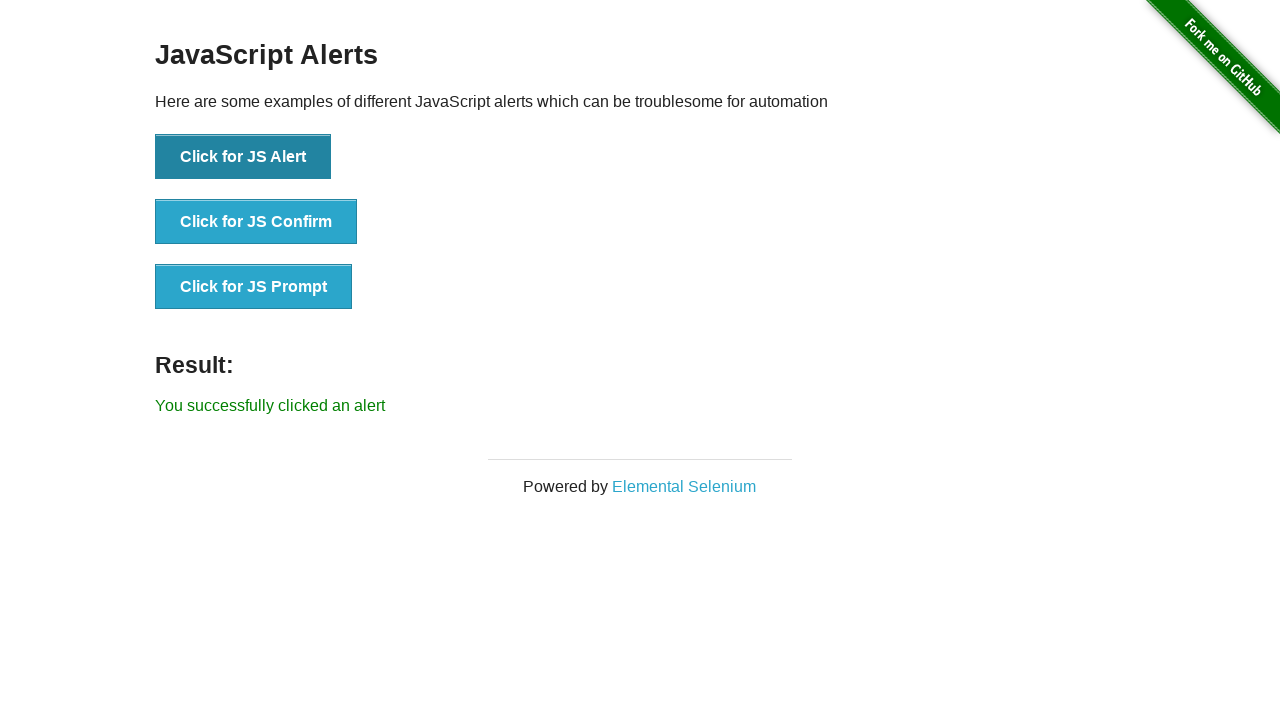